Tests binary to decimal conversion with invalid binary input to verify error handling

Starting URL: https://thaoanhhaa1.github.io/KTPM_Tools/Bai02.html

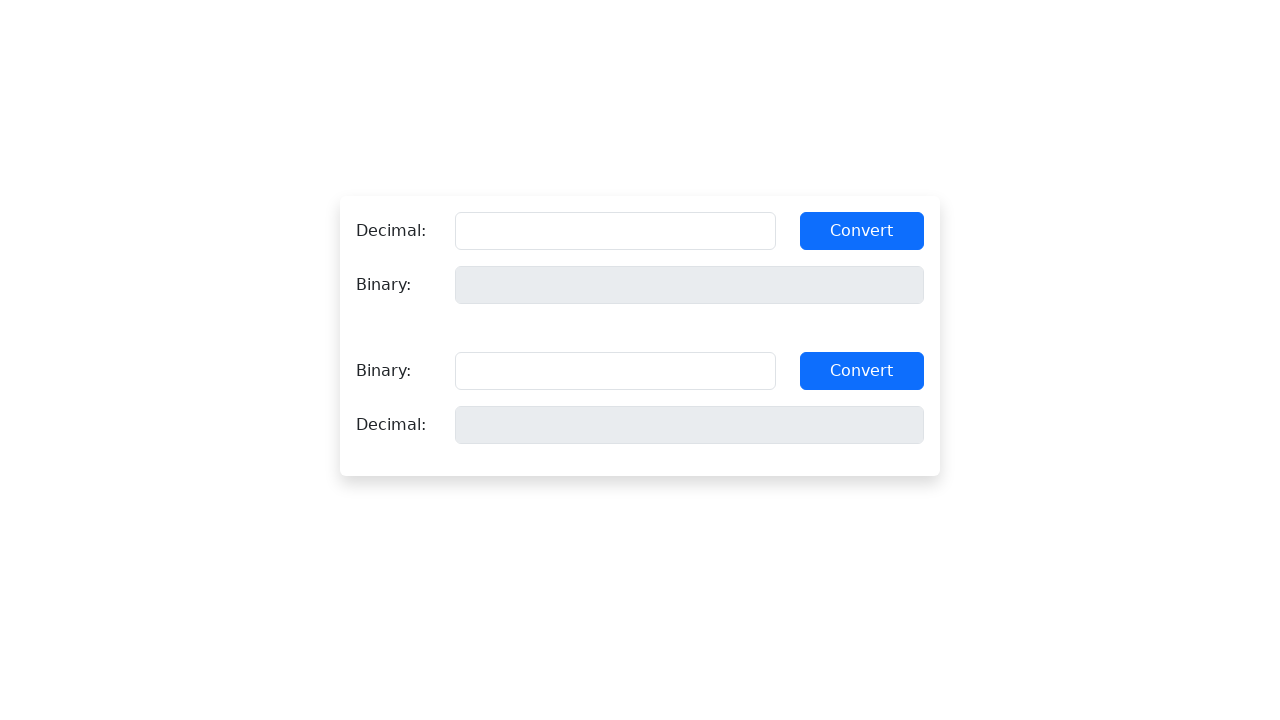

Filled binary input field with invalid binary number '12345' on #so-binary2
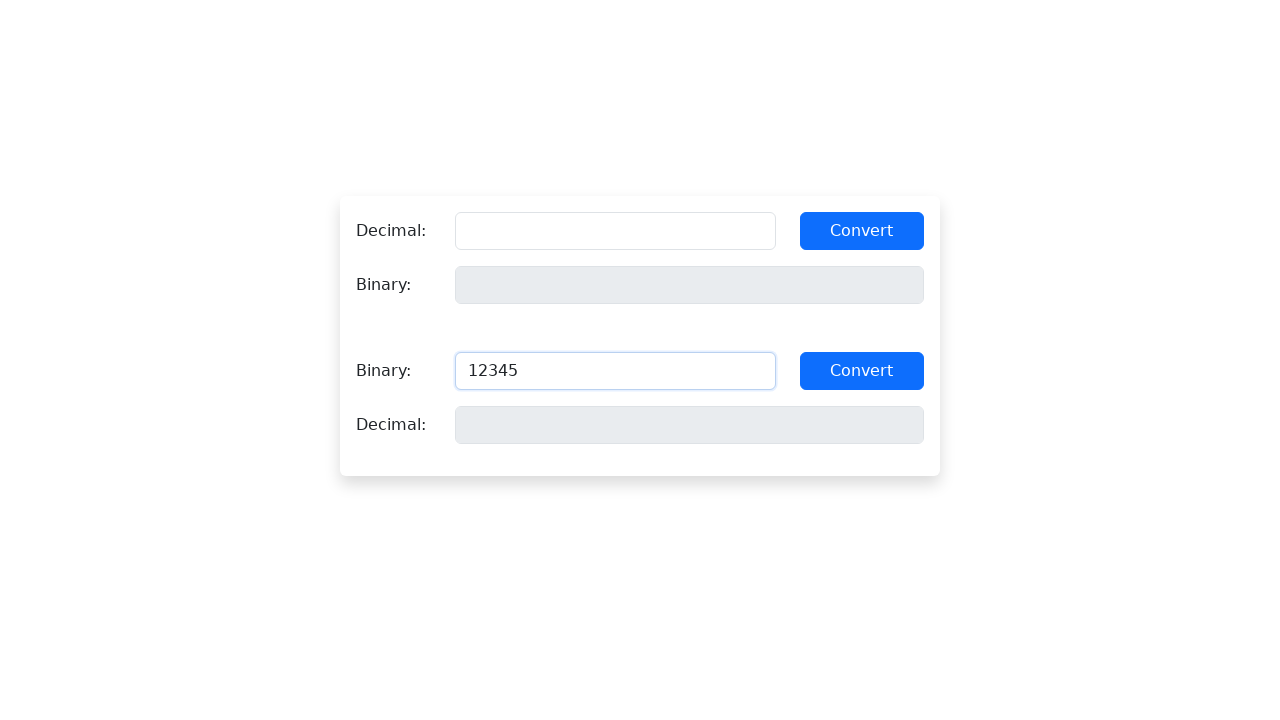

Clicked convert button to attempt binary to decimal conversion at (862, 371) on #btnBinToDec
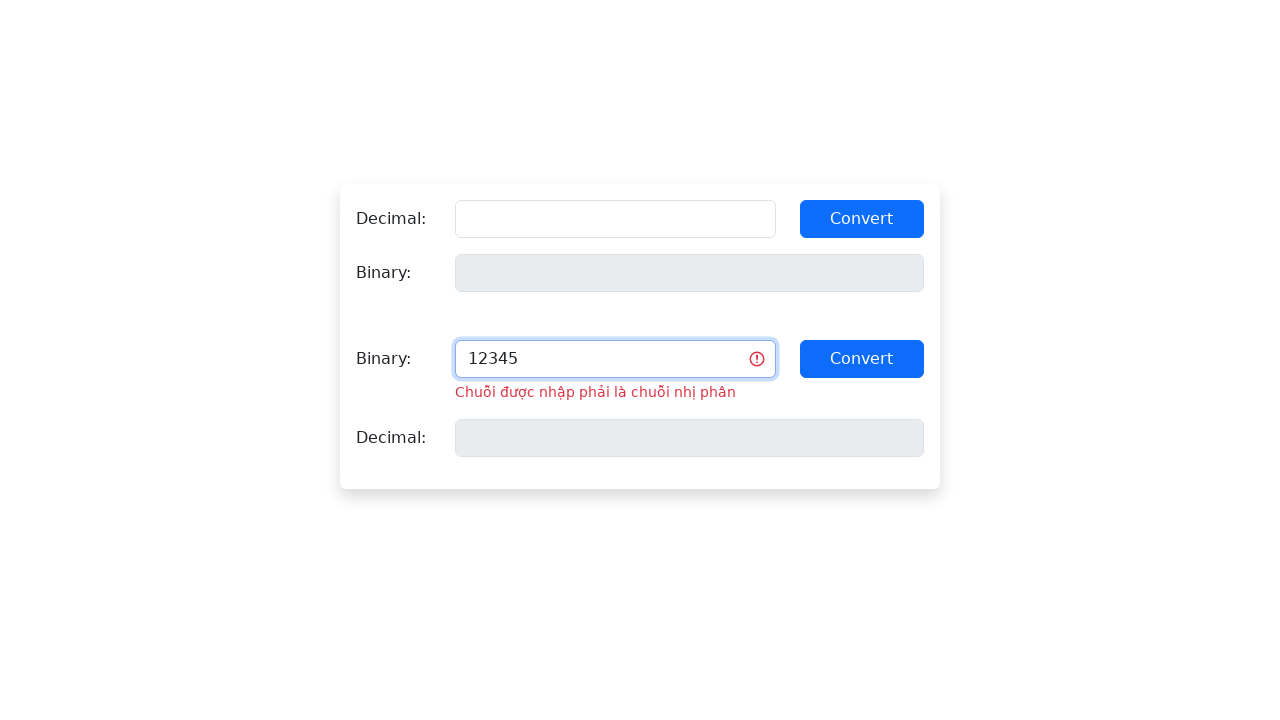

Error message appeared, confirming invalid binary input rejection
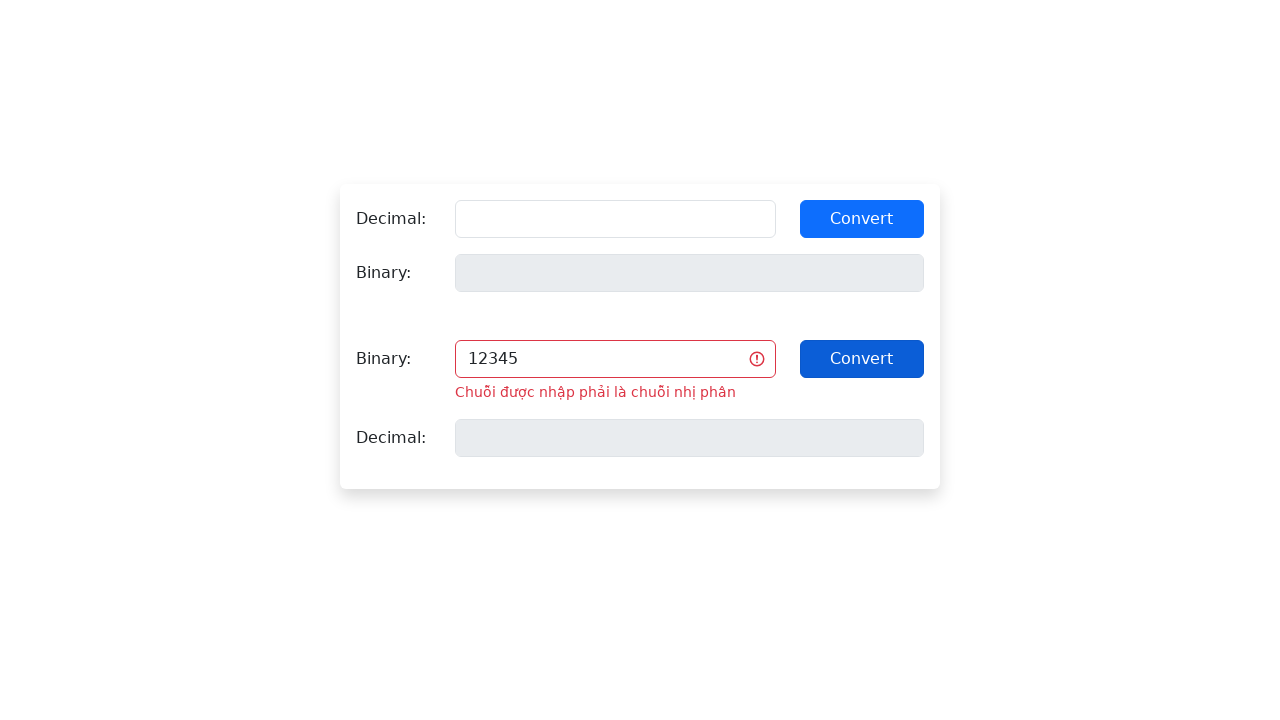

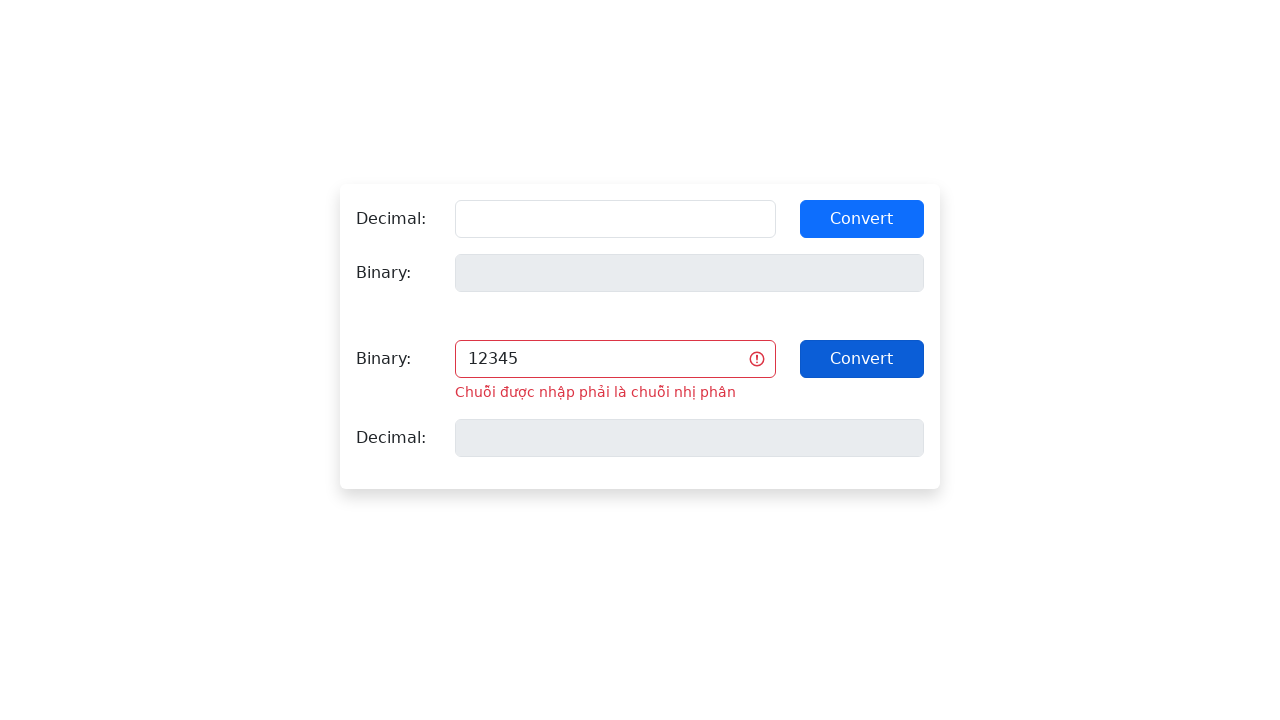